Tests dropdown selection without select tag by clicking on the dropdown button and selecting "Peru" from the list of options

Starting URL: https://syntaxprojects.com/no-select-tag-dropdown-demo.php

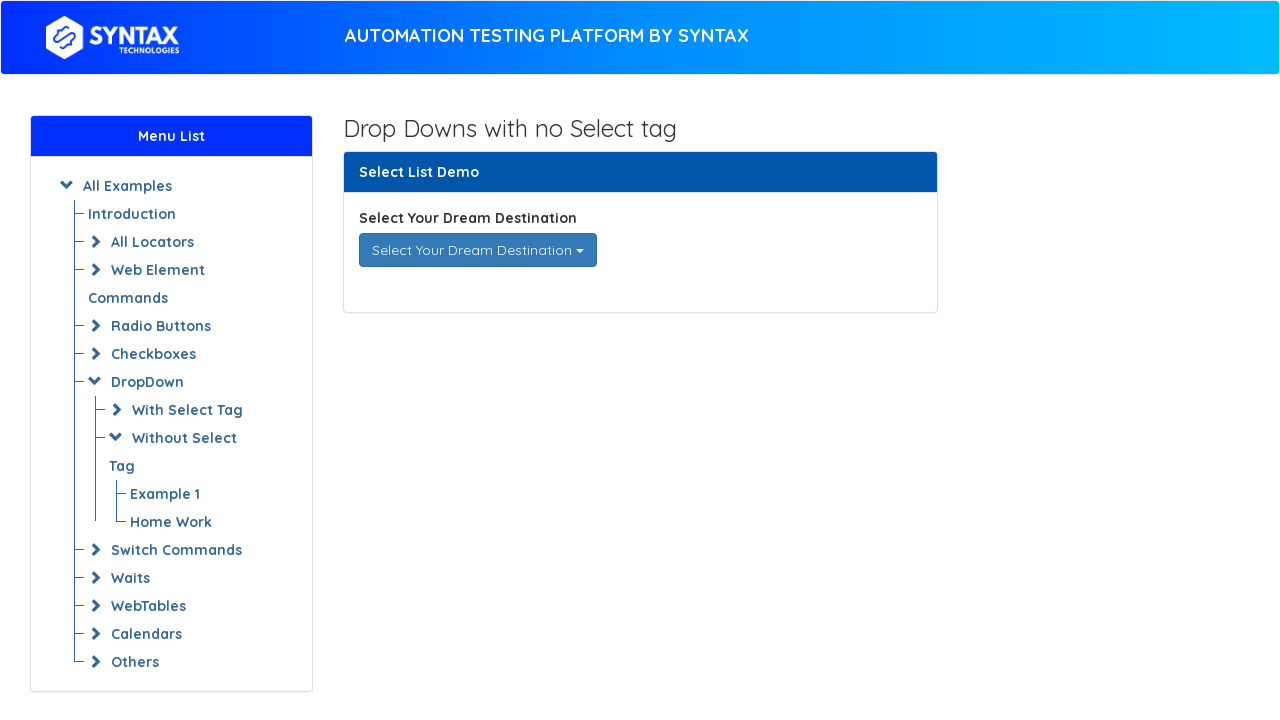

Clicked dropdown button to expand options at (478, 250) on xpath=//div[@class='btn btn-primary dropdown-toggle']
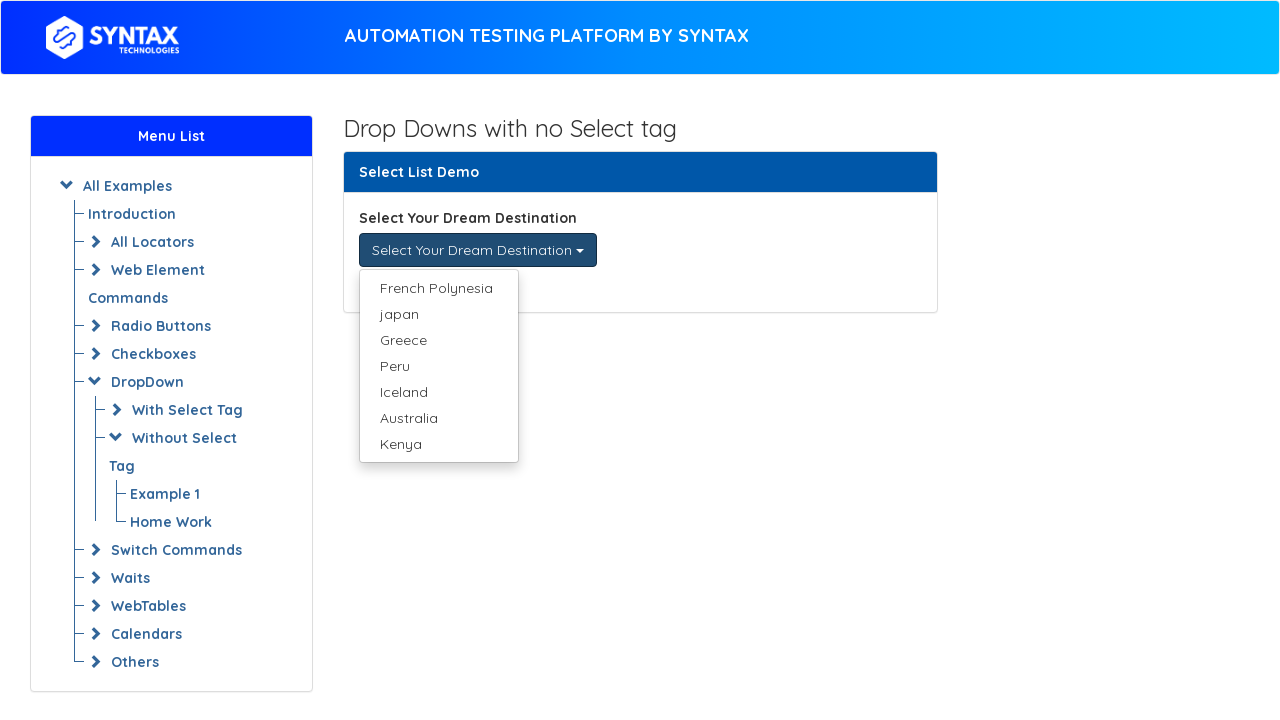

Retrieved all dropdown menu options
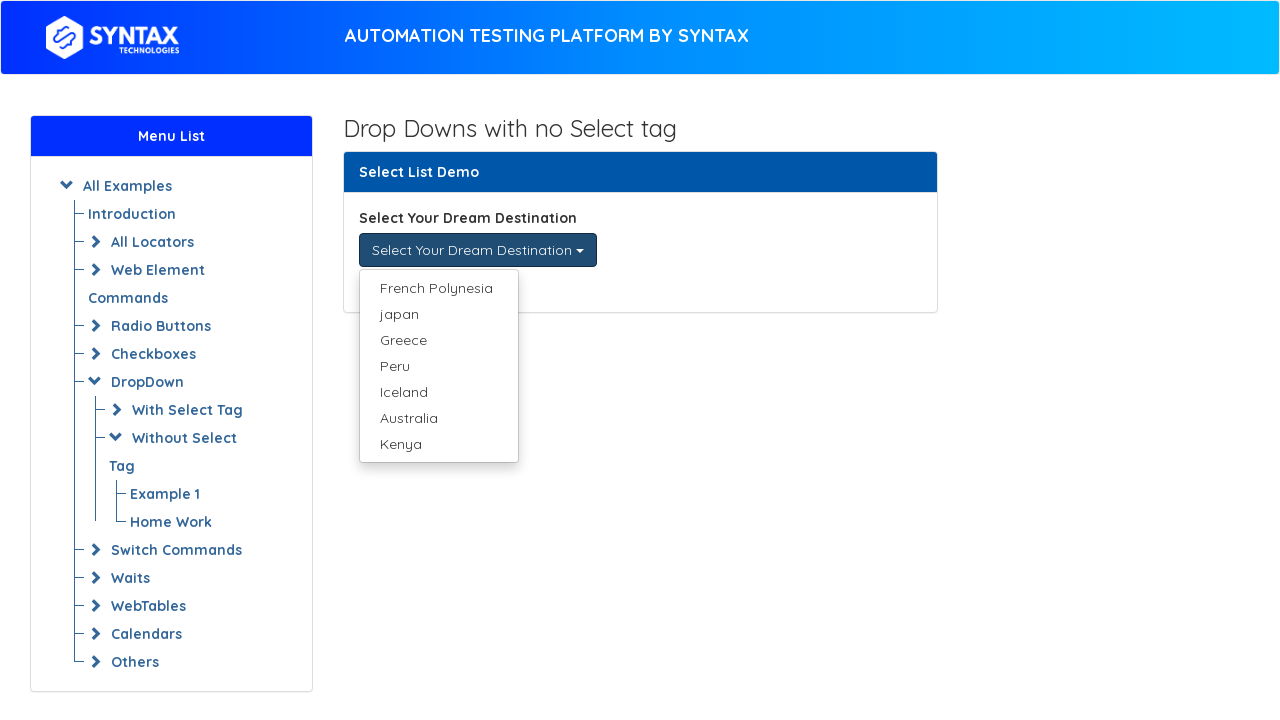

Selected 'Peru' from dropdown menu at (438, 366) on xpath=//ul[@class='dropdown-menu']/li/a >> nth=3
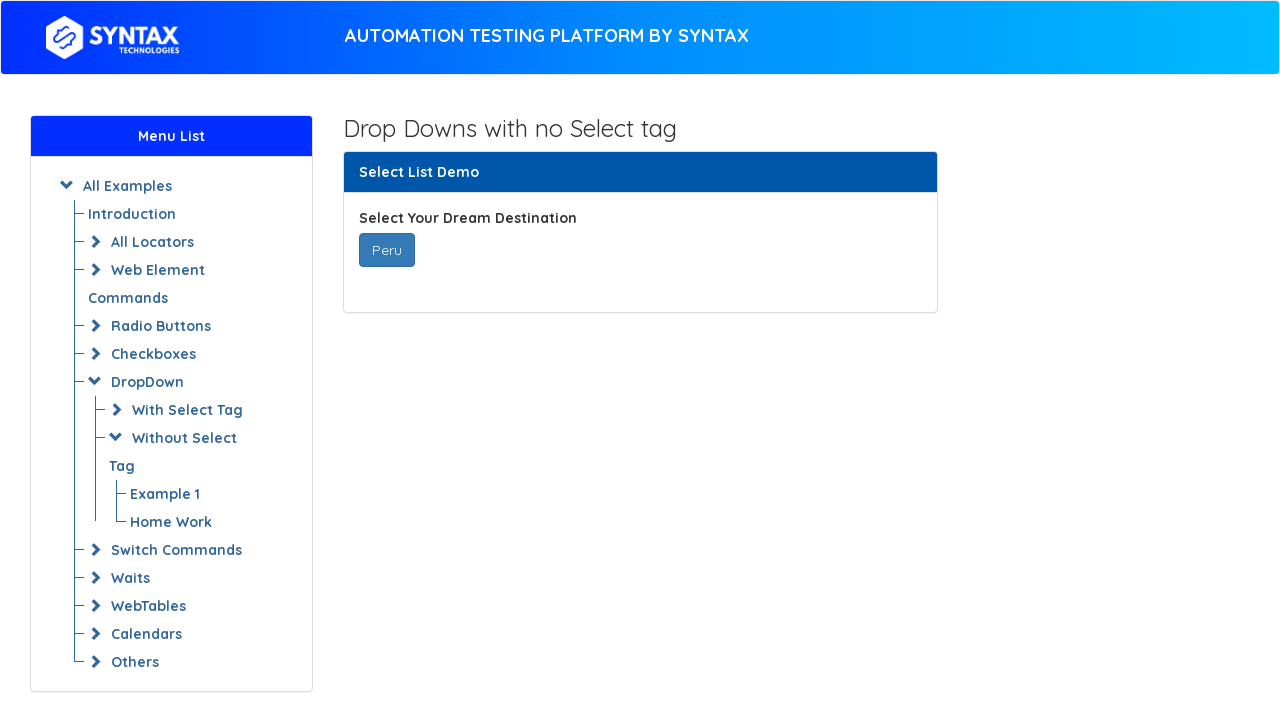

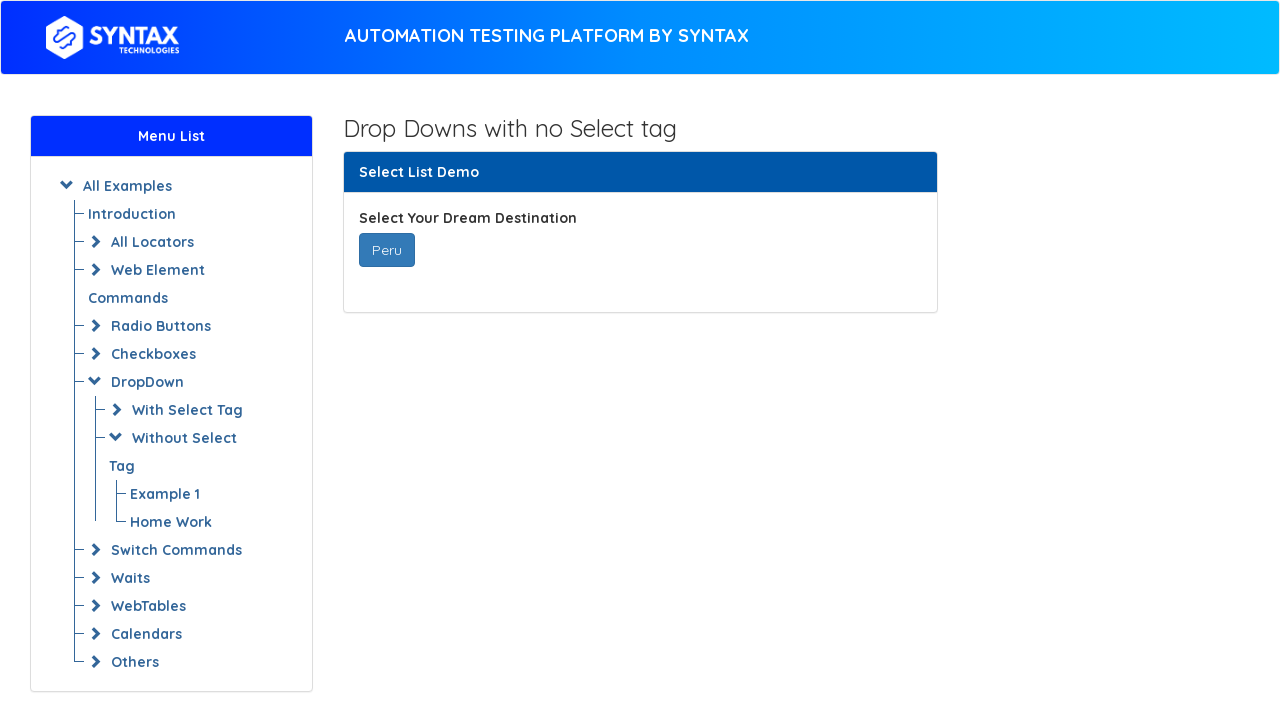